Tests that todo data persists after page reload, maintaining completed state.

Starting URL: https://demo.playwright.dev/todomvc

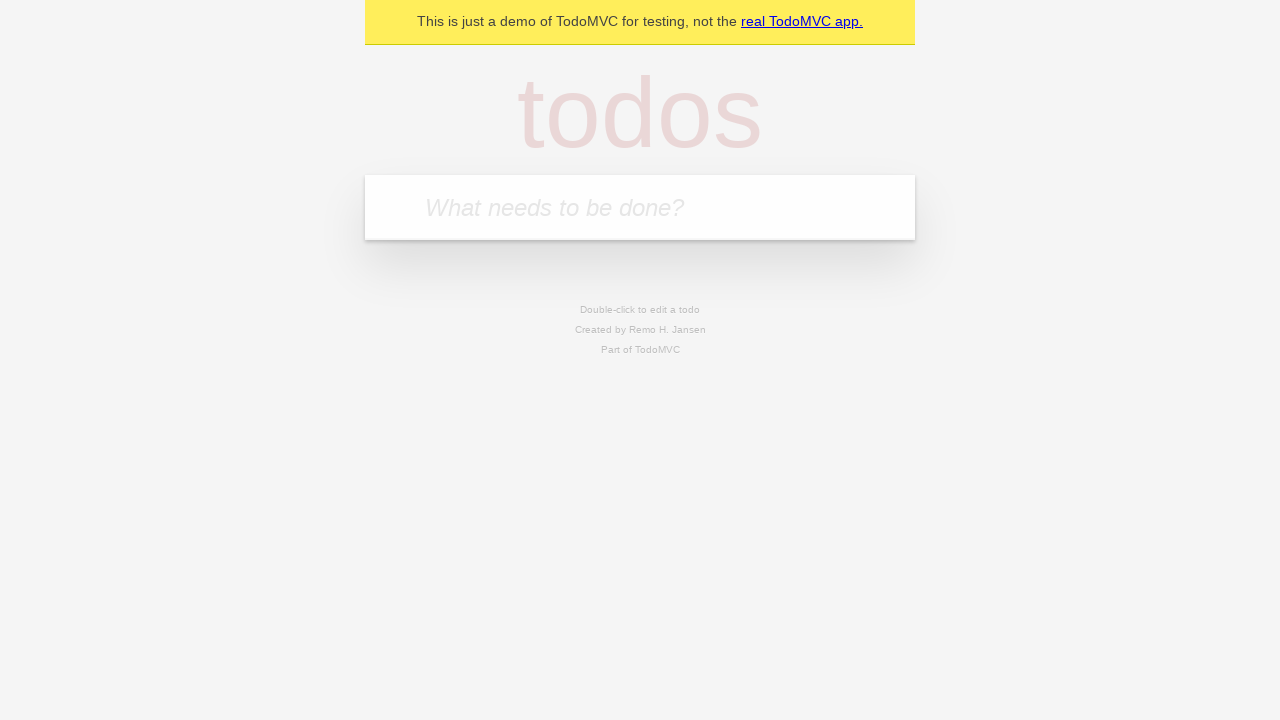

Filled todo input with 'buy some cheese' on internal:attr=[placeholder="What needs to be done?"i]
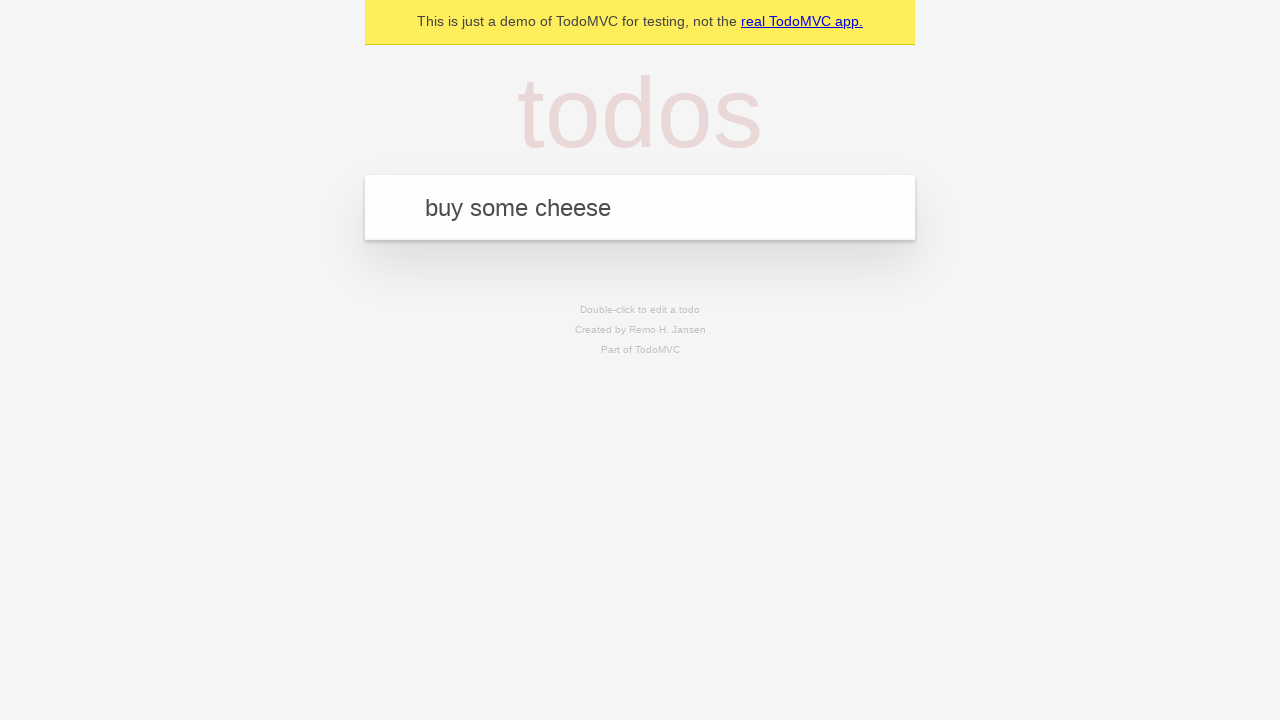

Pressed Enter to create first todo item on internal:attr=[placeholder="What needs to be done?"i]
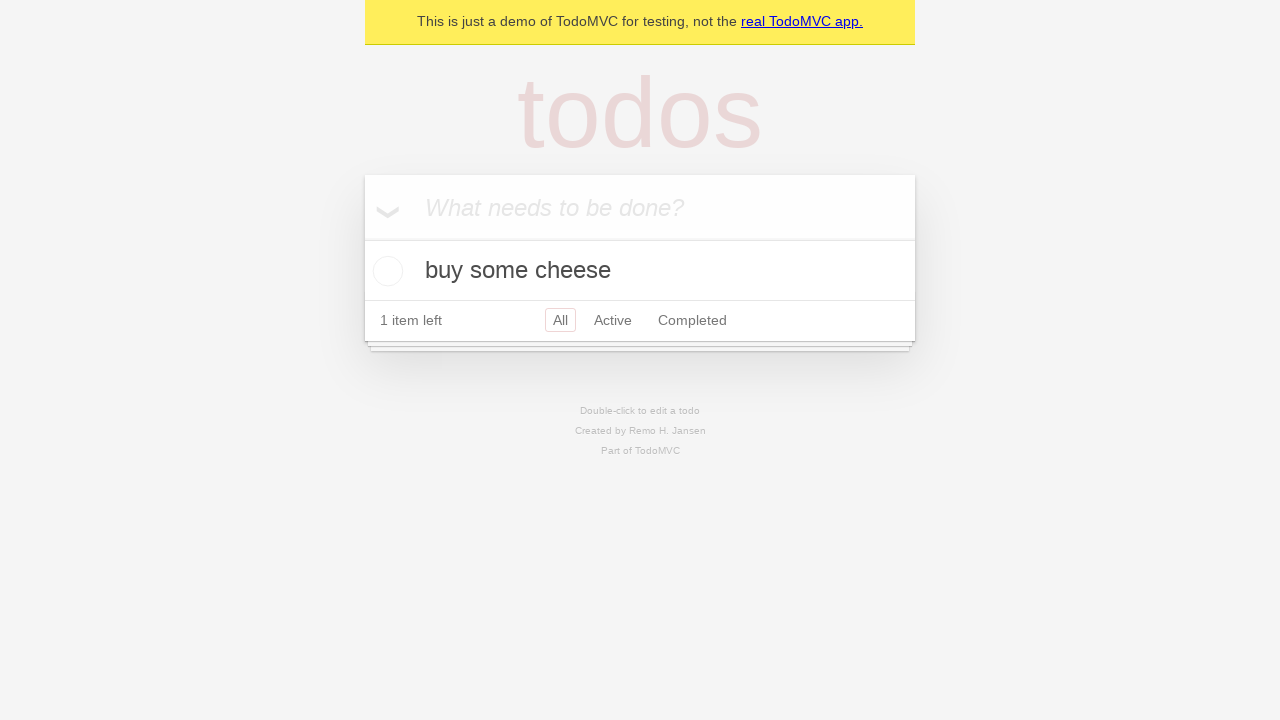

Filled todo input with 'feed the cat' on internal:attr=[placeholder="What needs to be done?"i]
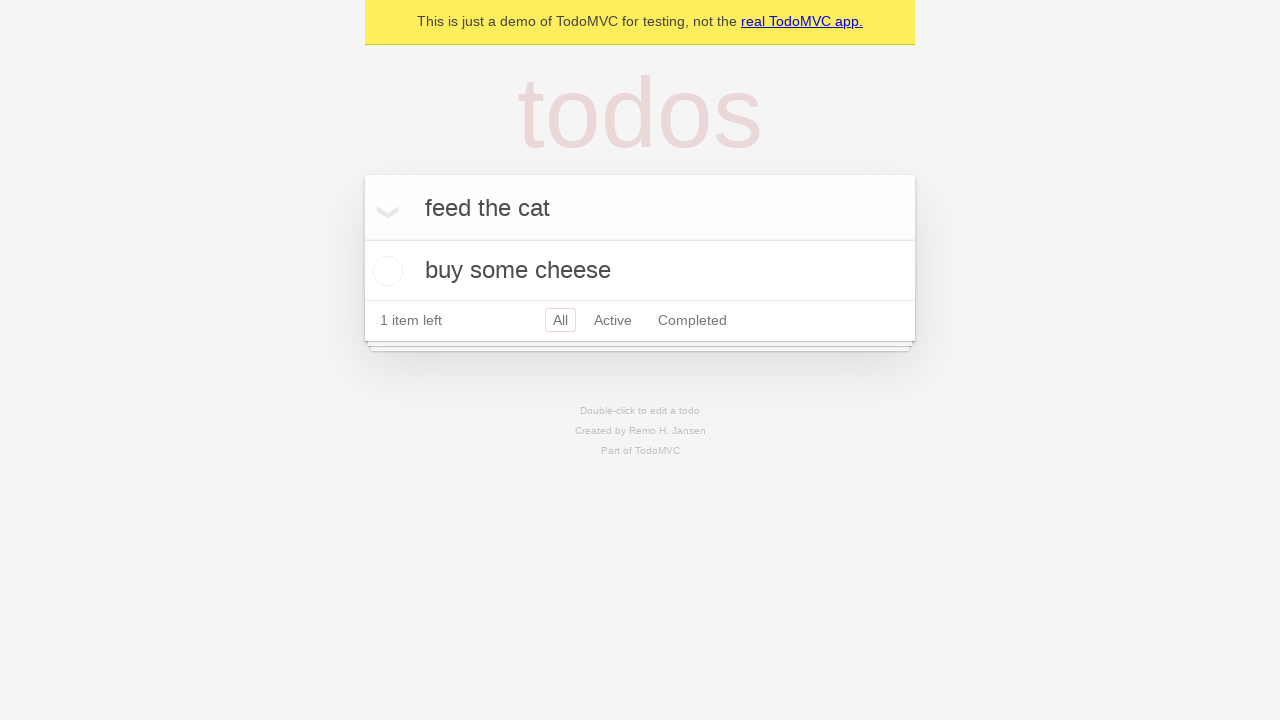

Pressed Enter to create second todo item on internal:attr=[placeholder="What needs to be done?"i]
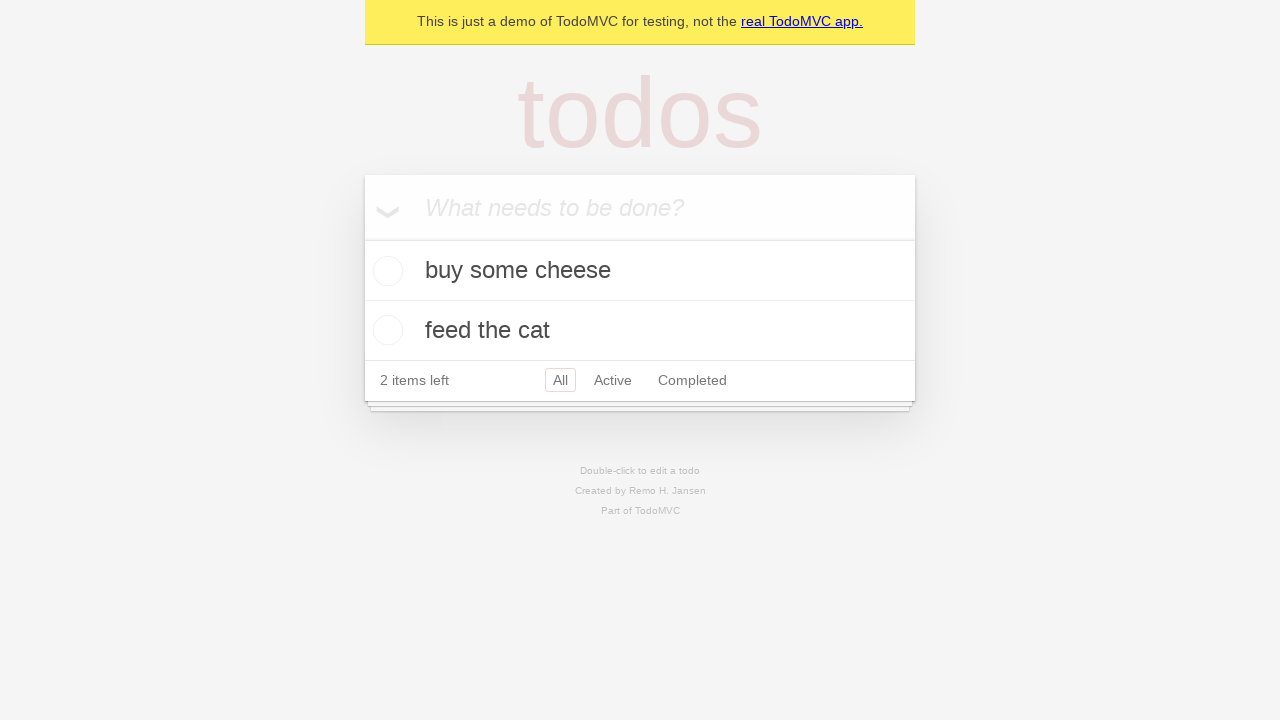

Checked the first todo item as completed at (385, 271) on internal:testid=[data-testid="todo-item"s] >> nth=0 >> internal:role=checkbox
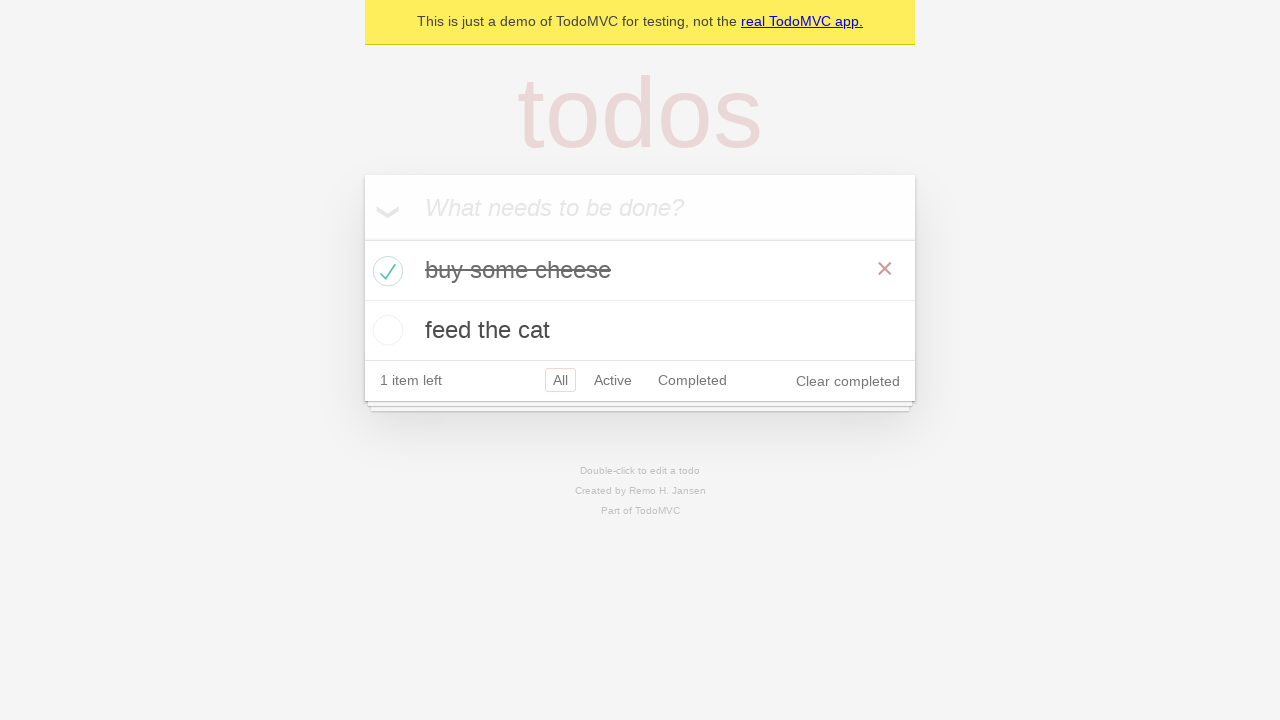

Reloaded the page
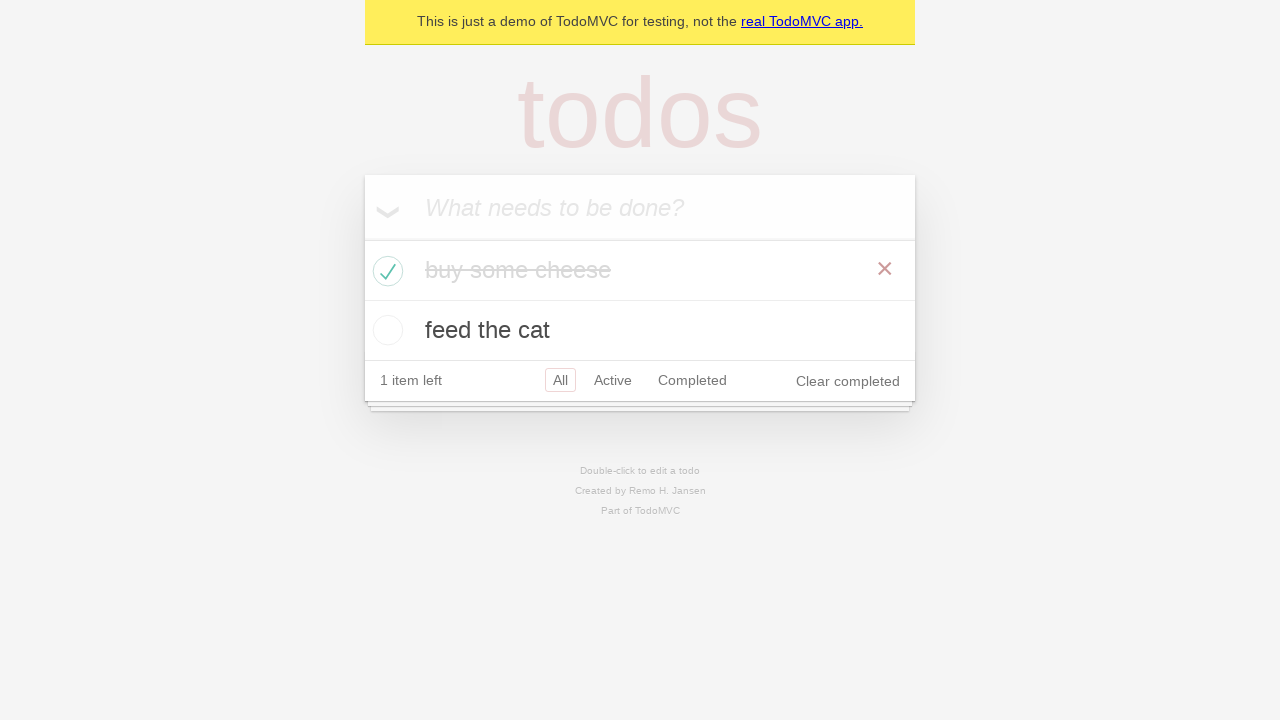

Todo items loaded after page reload, verifying data persistence
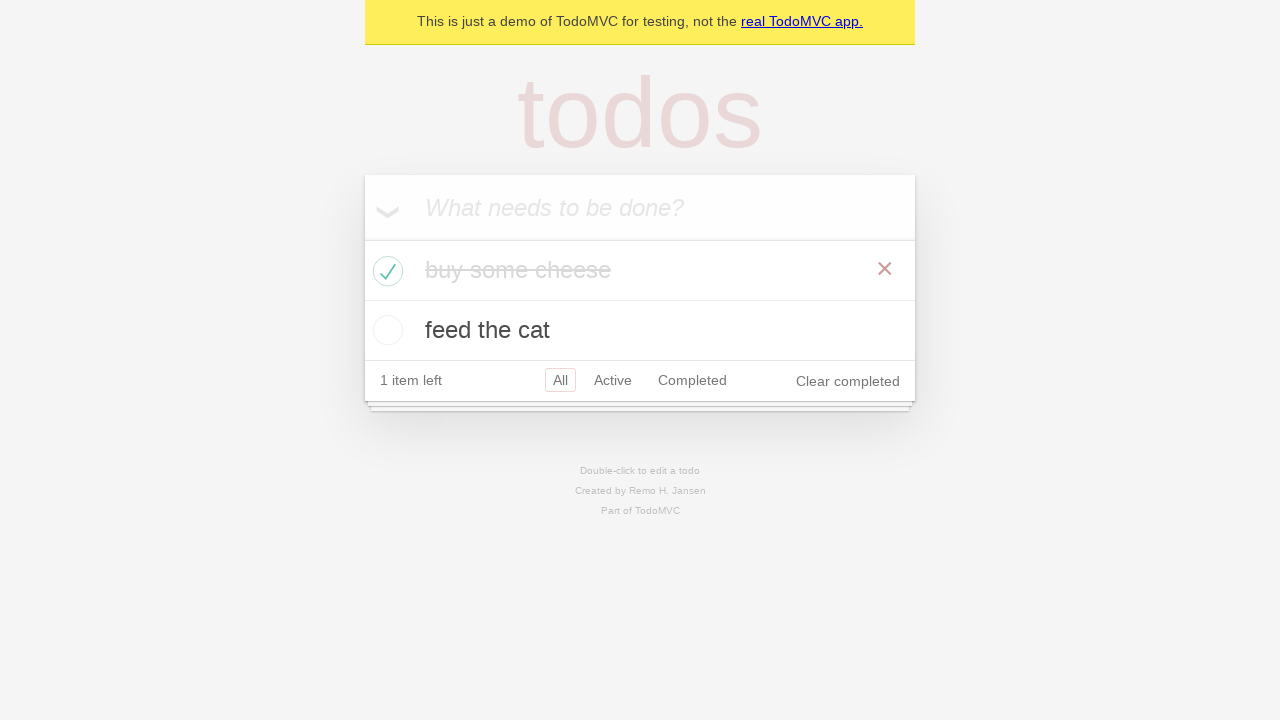

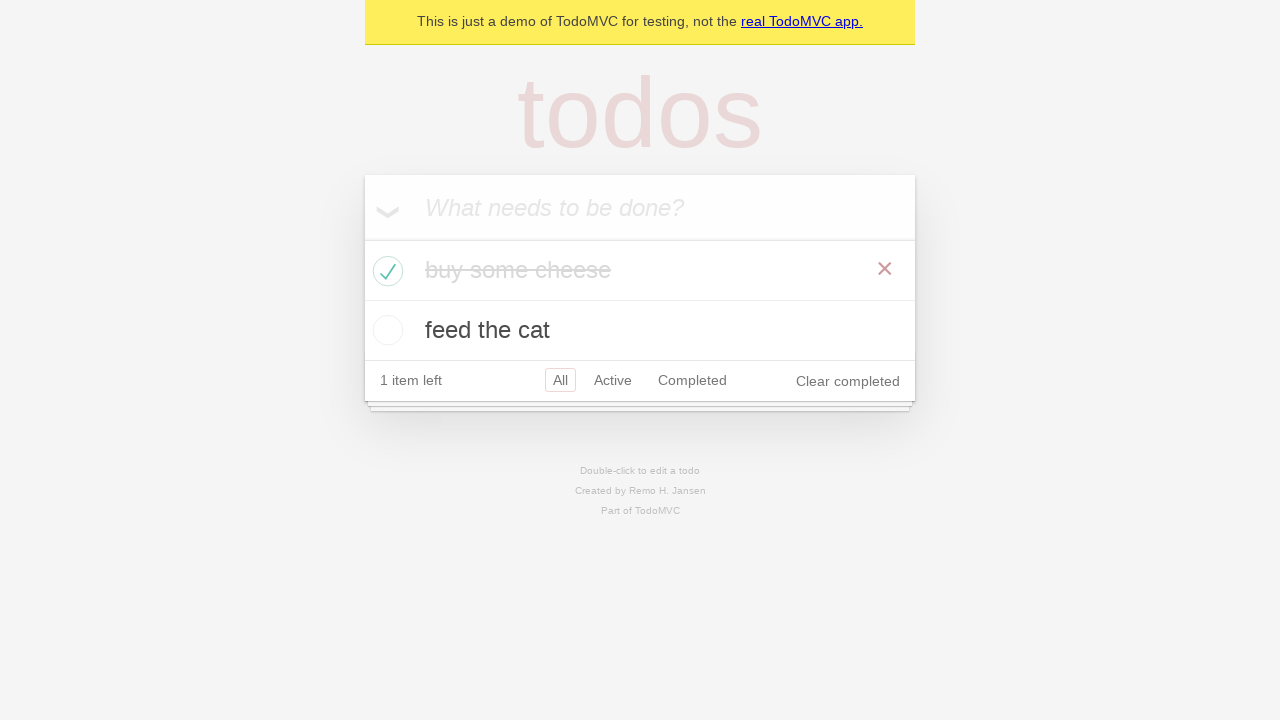